Verifies the Cases page displays success stories and tests filtering by clicking on the Essilor case card to verify it displays correctly.

Starting URL: https://itigris.com/cases

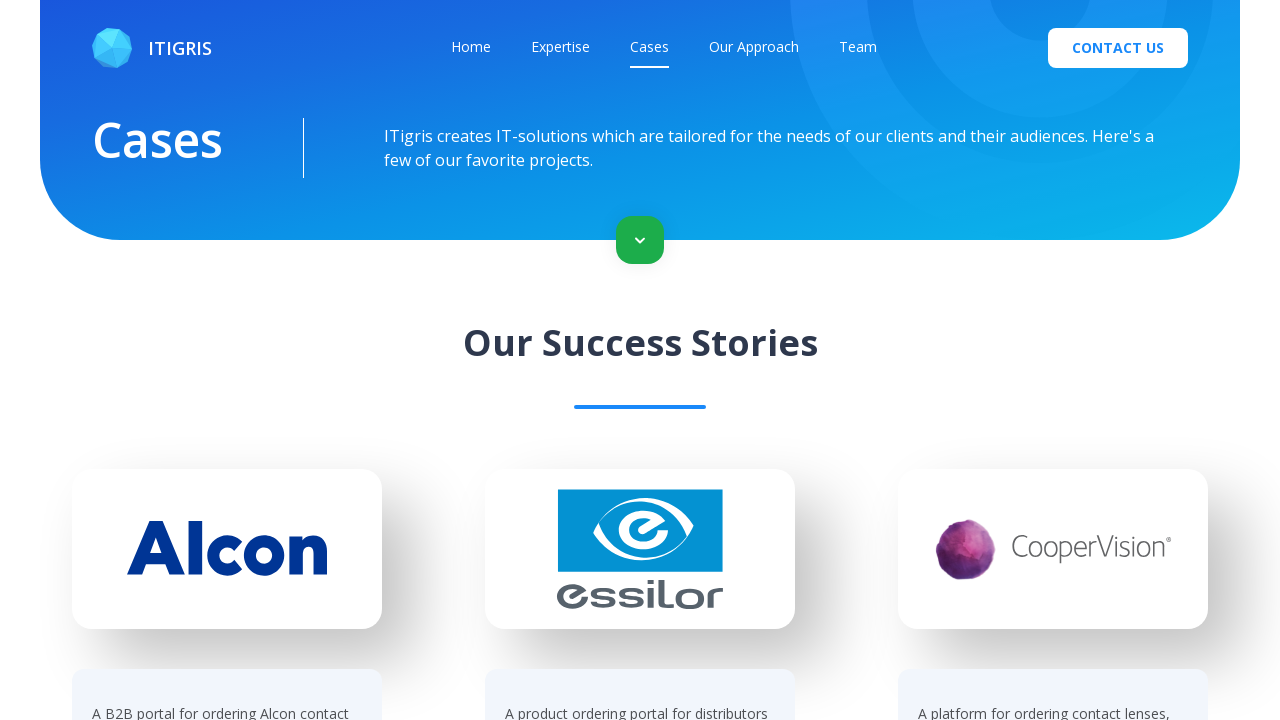

Waited for 'Our Success Stories' heading to load on Cases page
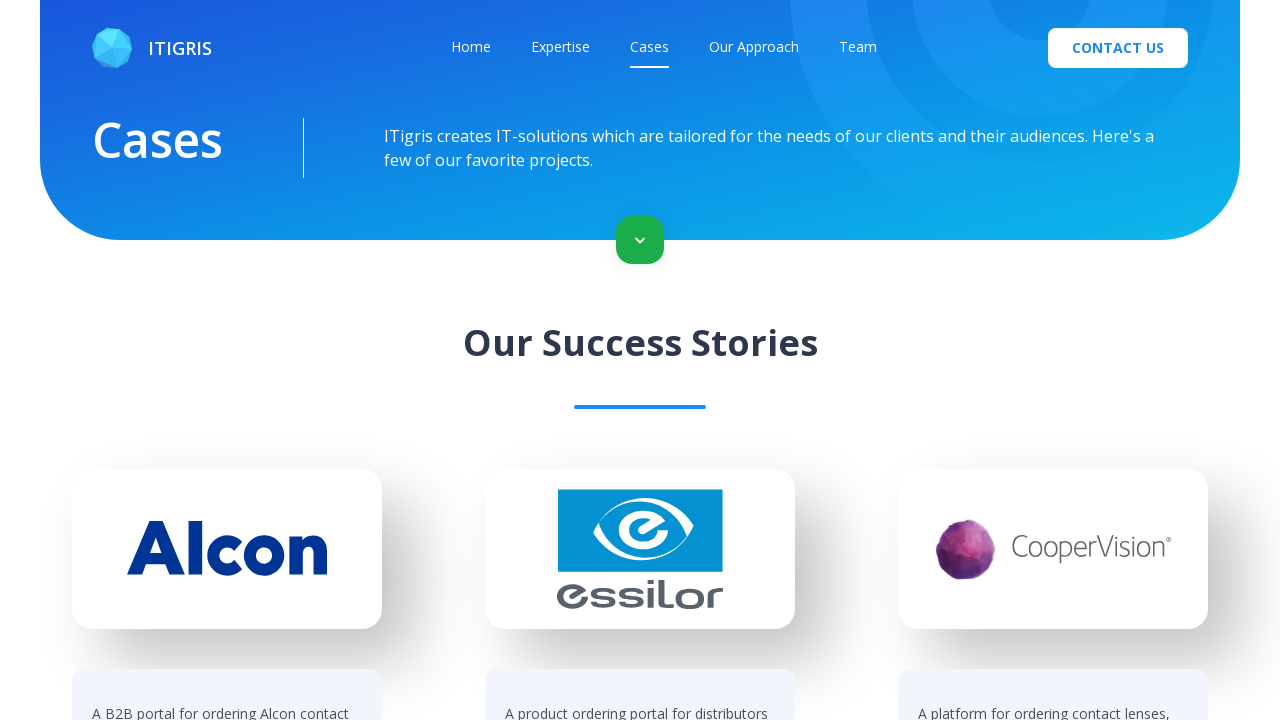

Clicked on Essilor case card filter at (640, 362) on [href='/cases?project=essilor']
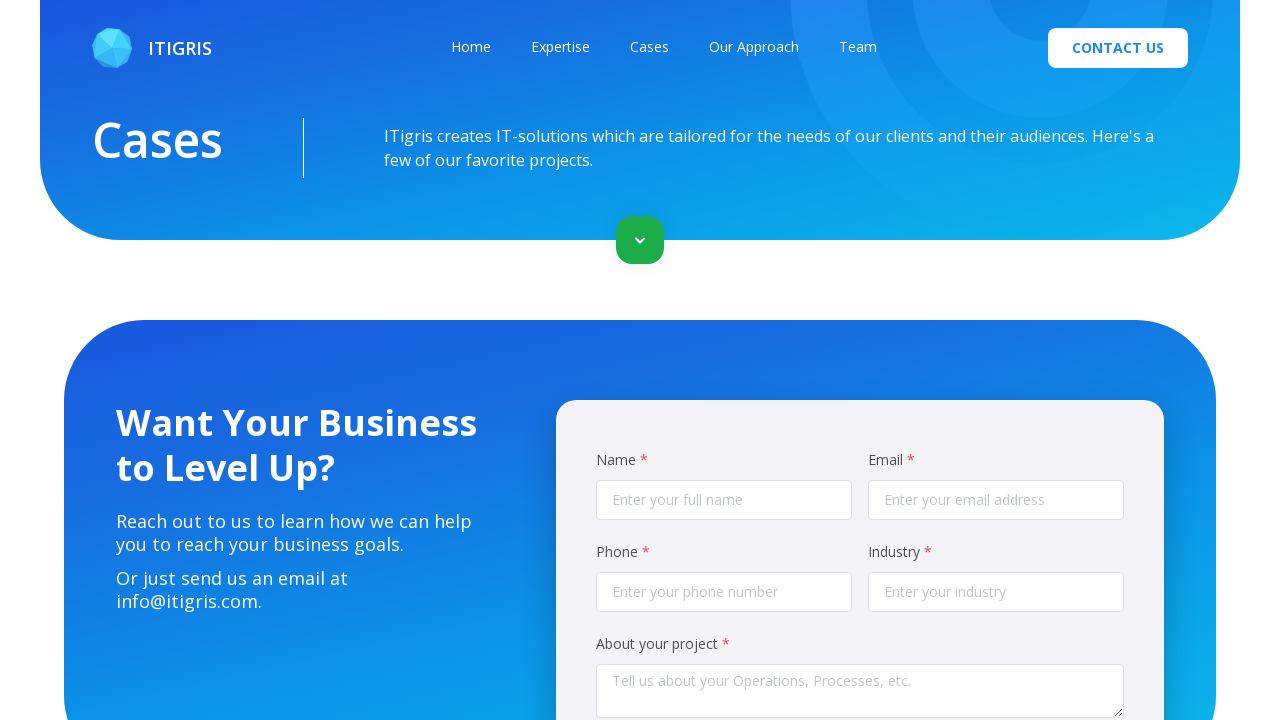

Waited for Essilor text to appear after filtering
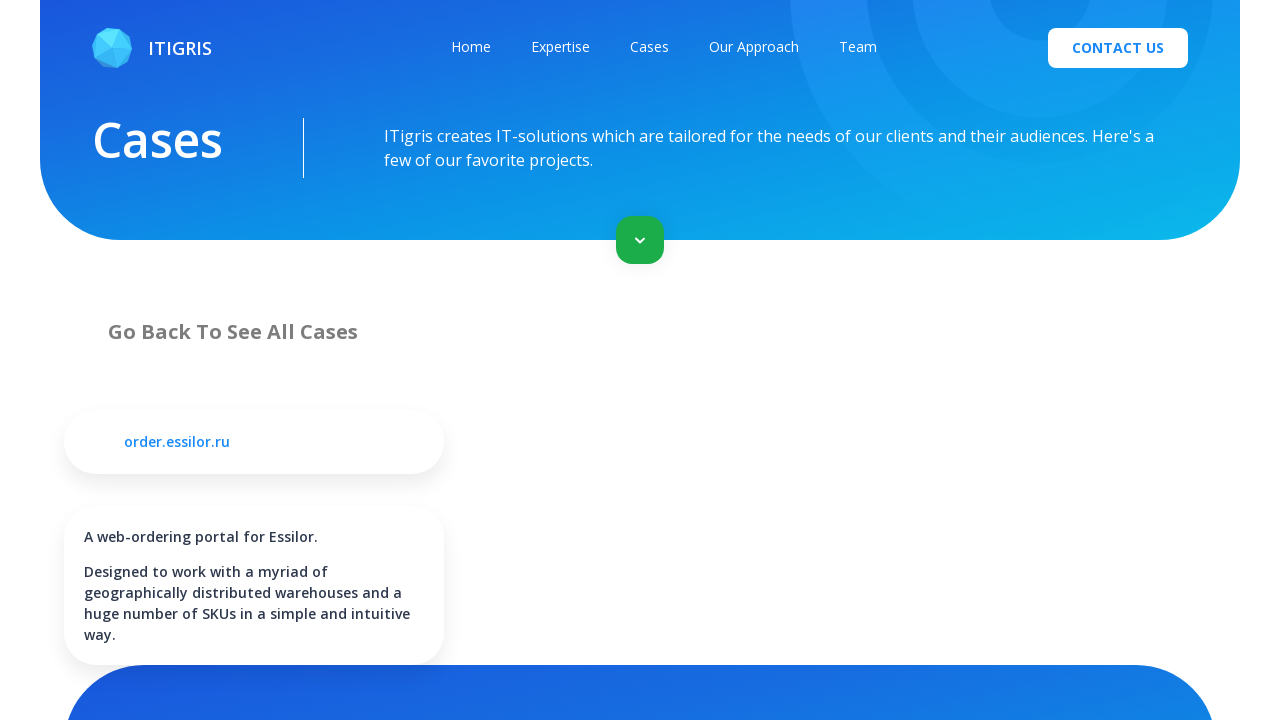

Verified Essilor case content is visible on filtered page
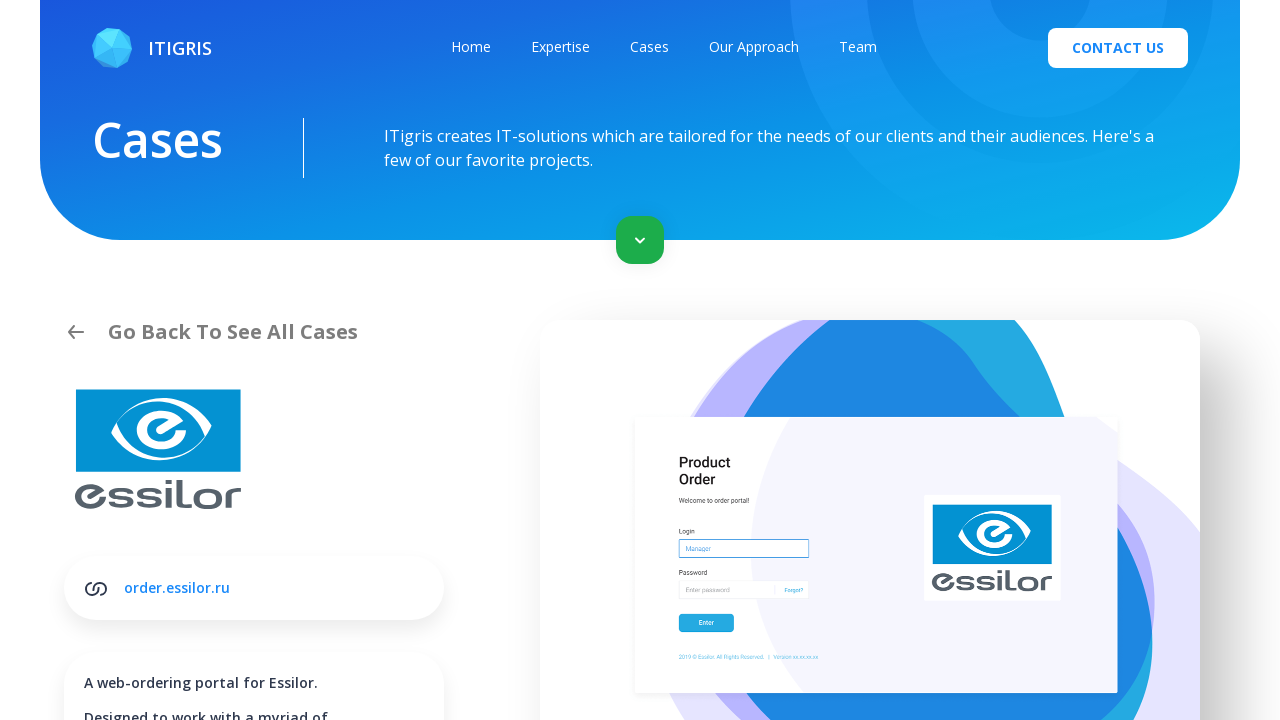

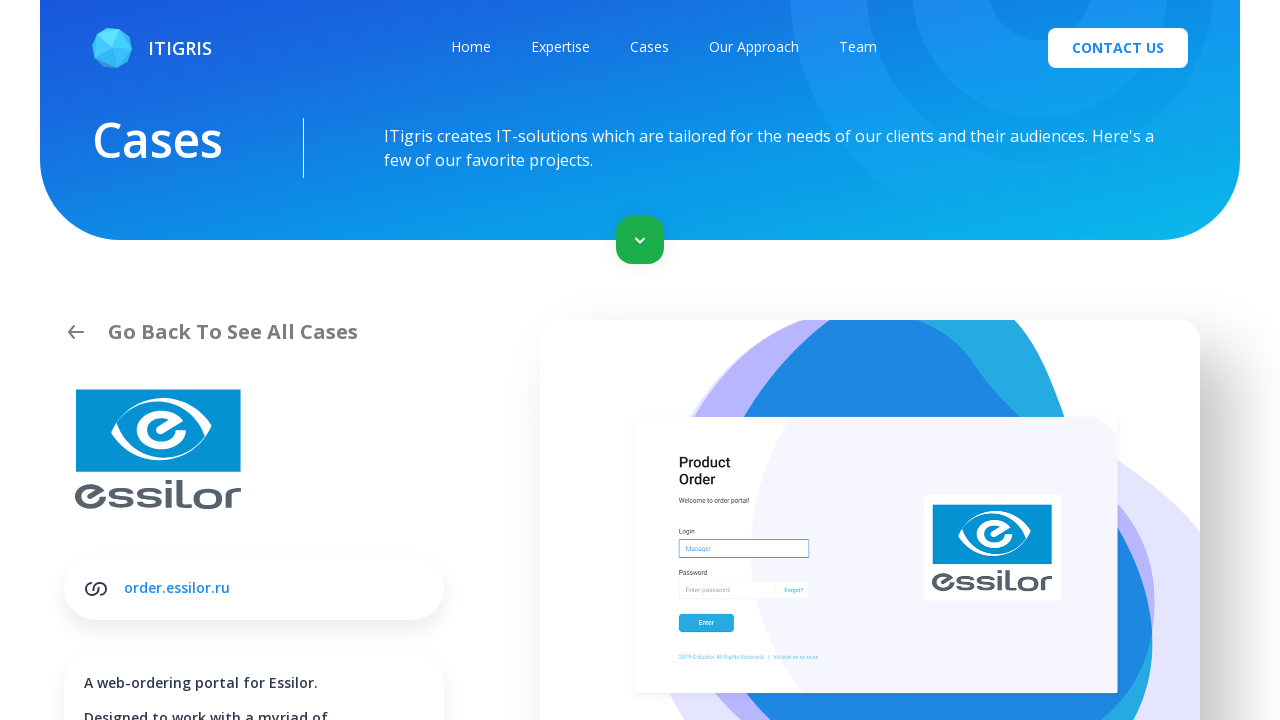